Tests XPath traversal techniques by locating elements using sibling and parent relationships and extracting their text content

Starting URL: https://rahulshettyacademy.com/AutomationPractice/

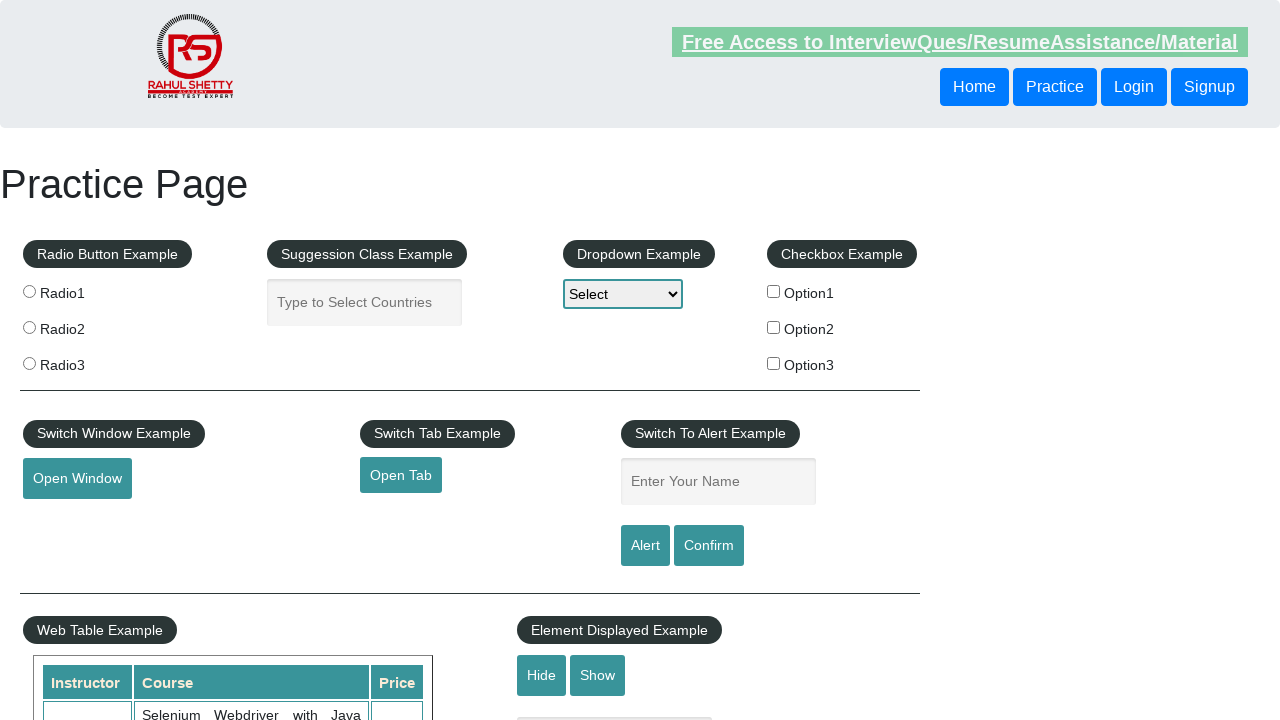

Navigated to AutomationPractice page
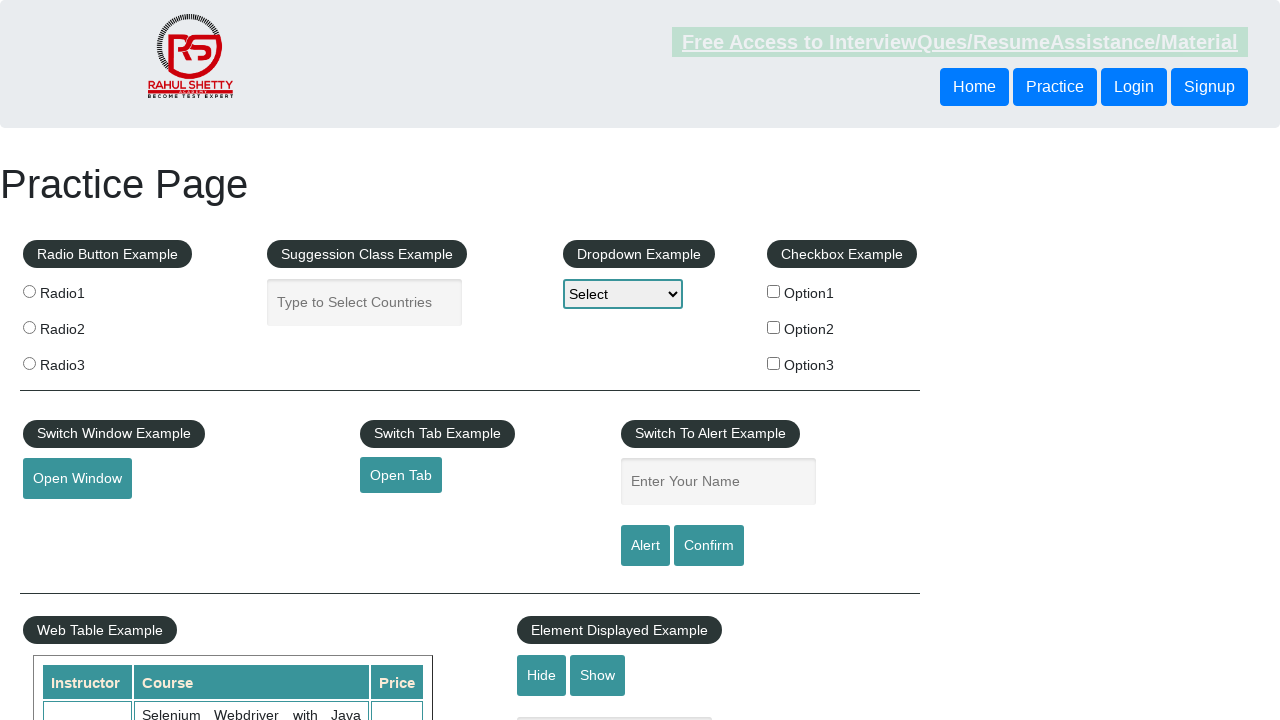

Located and extracted text from following-sibling button element
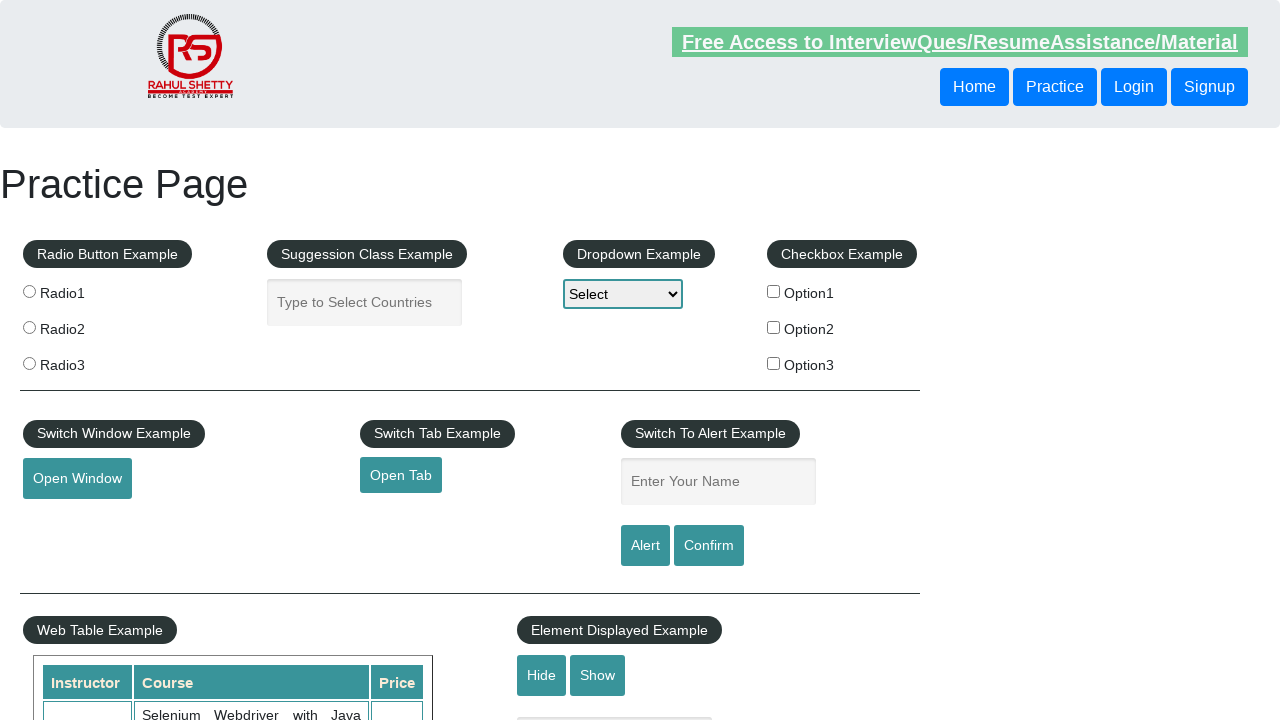

Located and extracted text from button using parent traversal technique
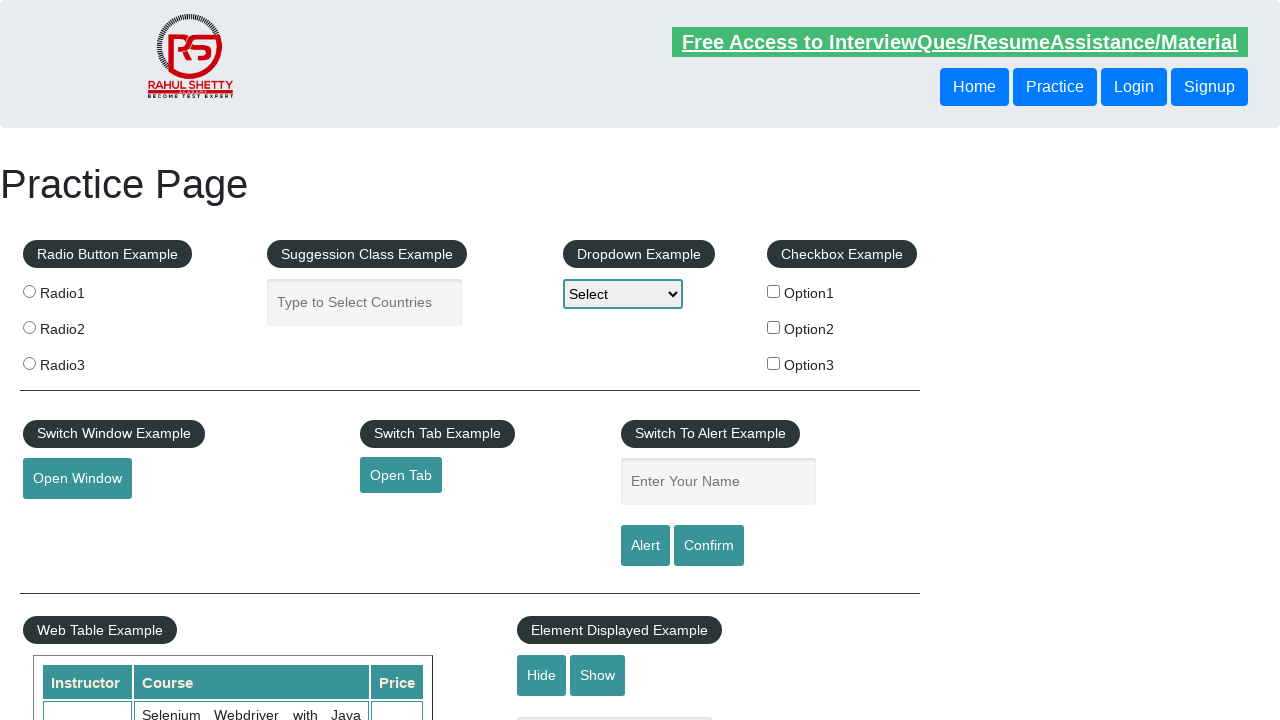

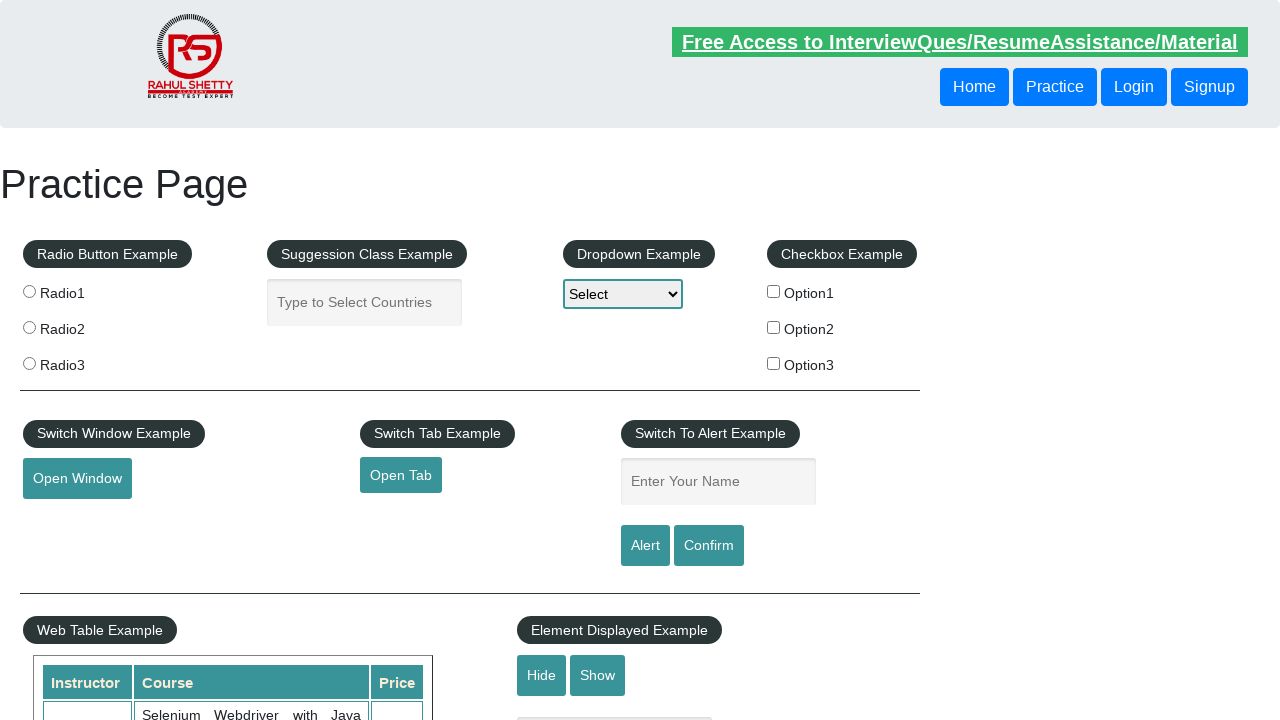